Tests mouse hover functionality by hovering over a button and clicking the 'Top' link to navigate to page top

Starting URL: http://www.qaclickacademy.com/practice.php

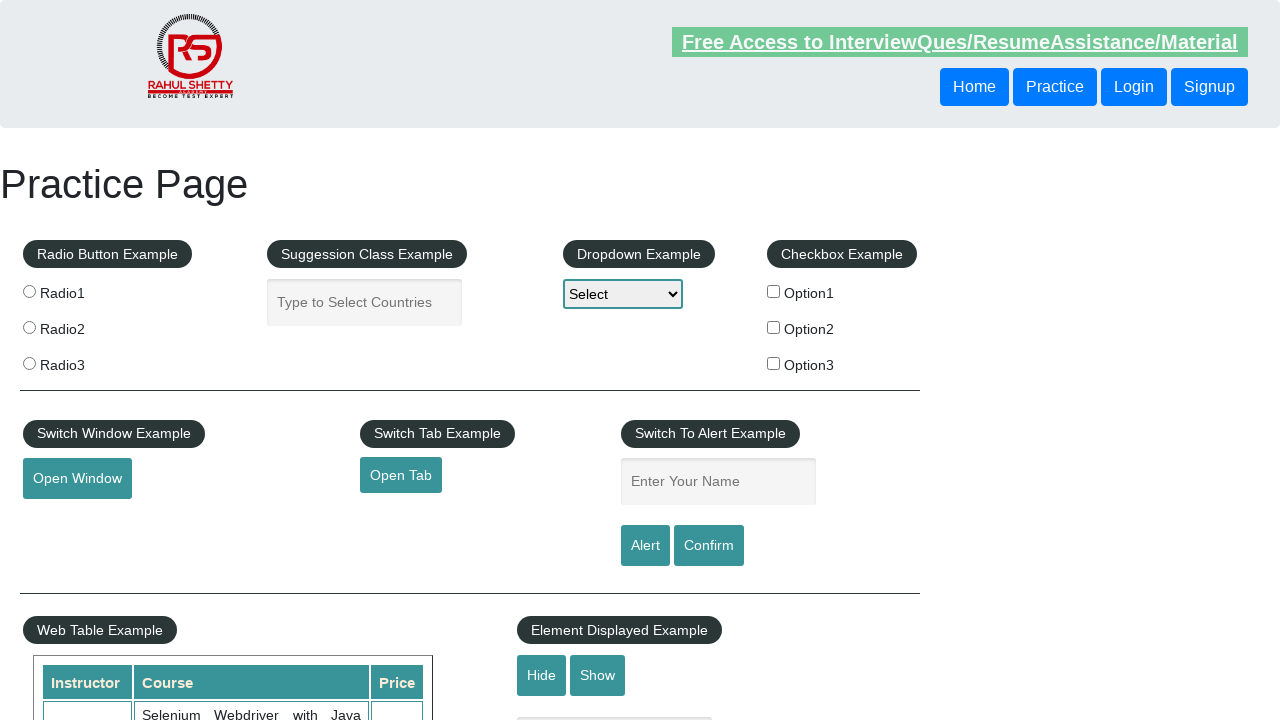

Hovered over mouse hover button at (83, 361) on #mousehover
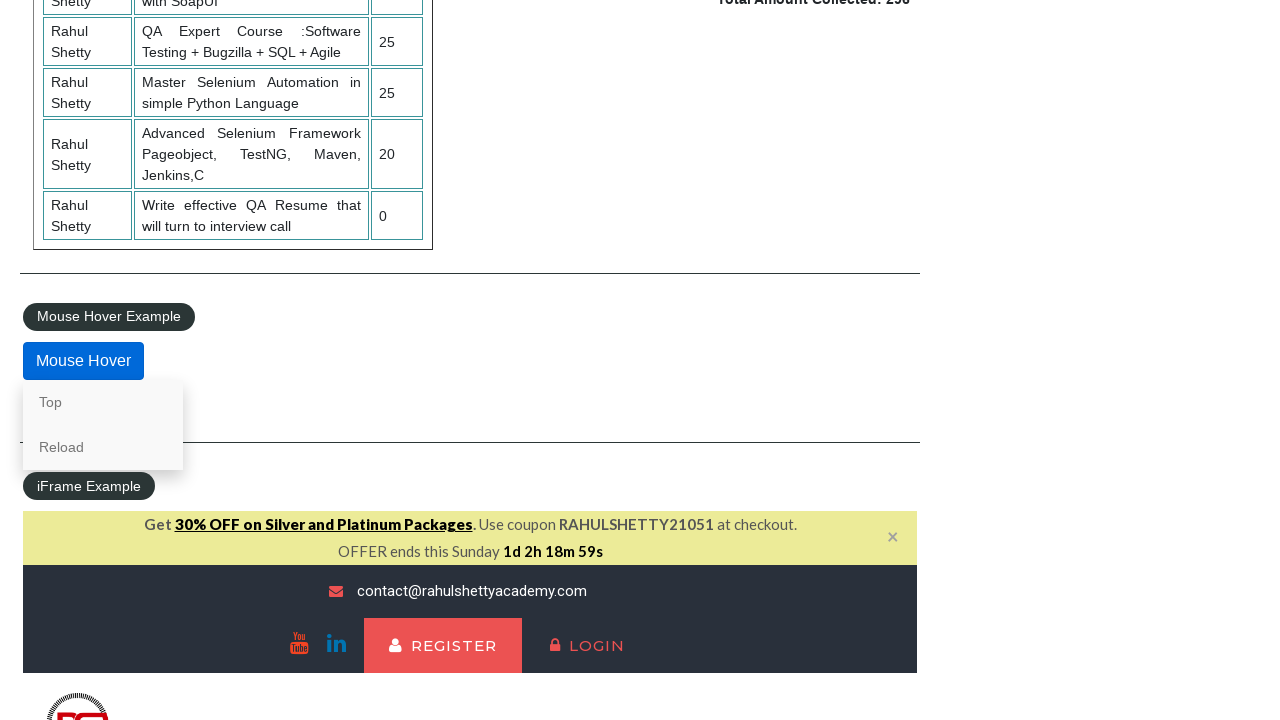

Clicked mouse hover button at (83, 361) on #mousehover
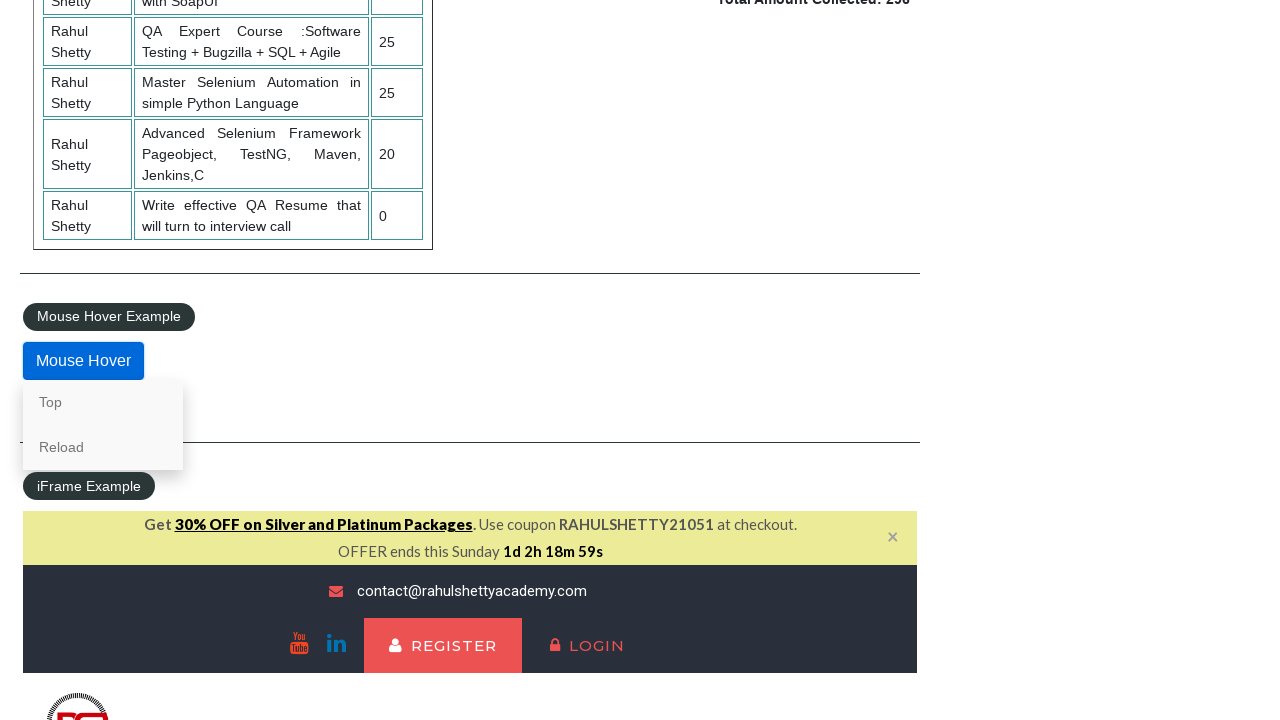

Clicked 'Top' link to navigate to page top at (103, 402) on a:has-text('Top')
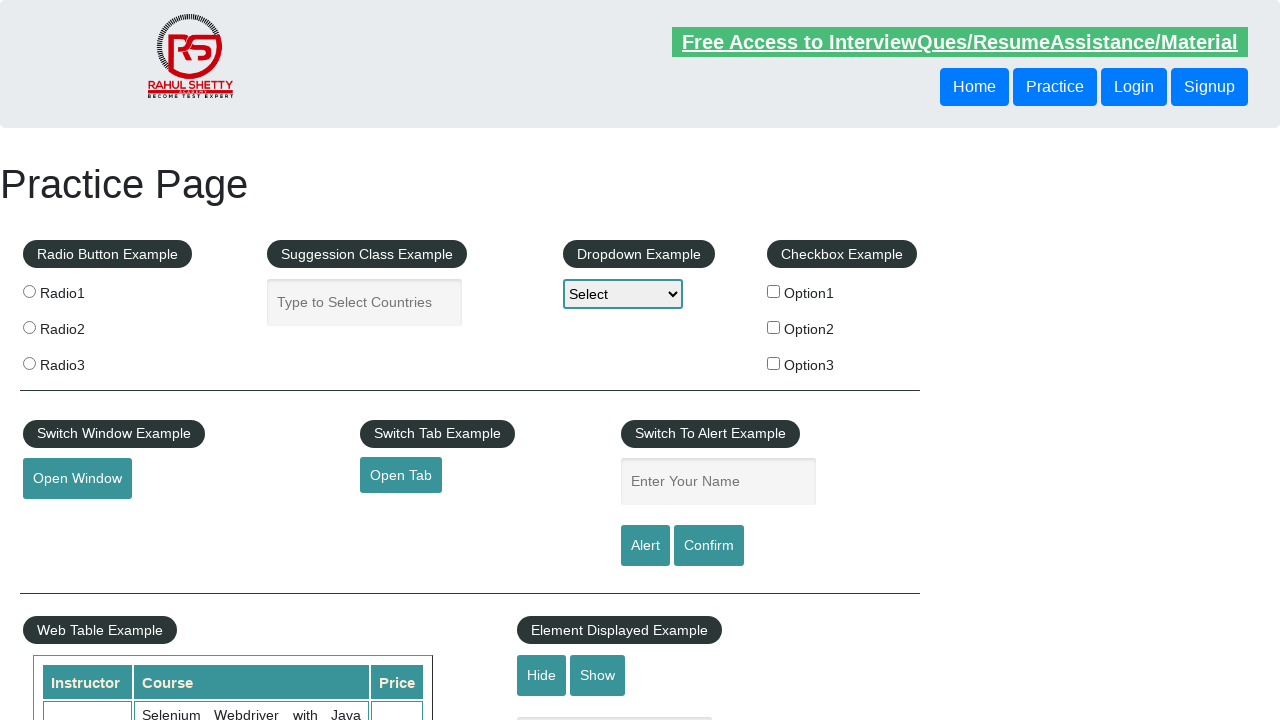

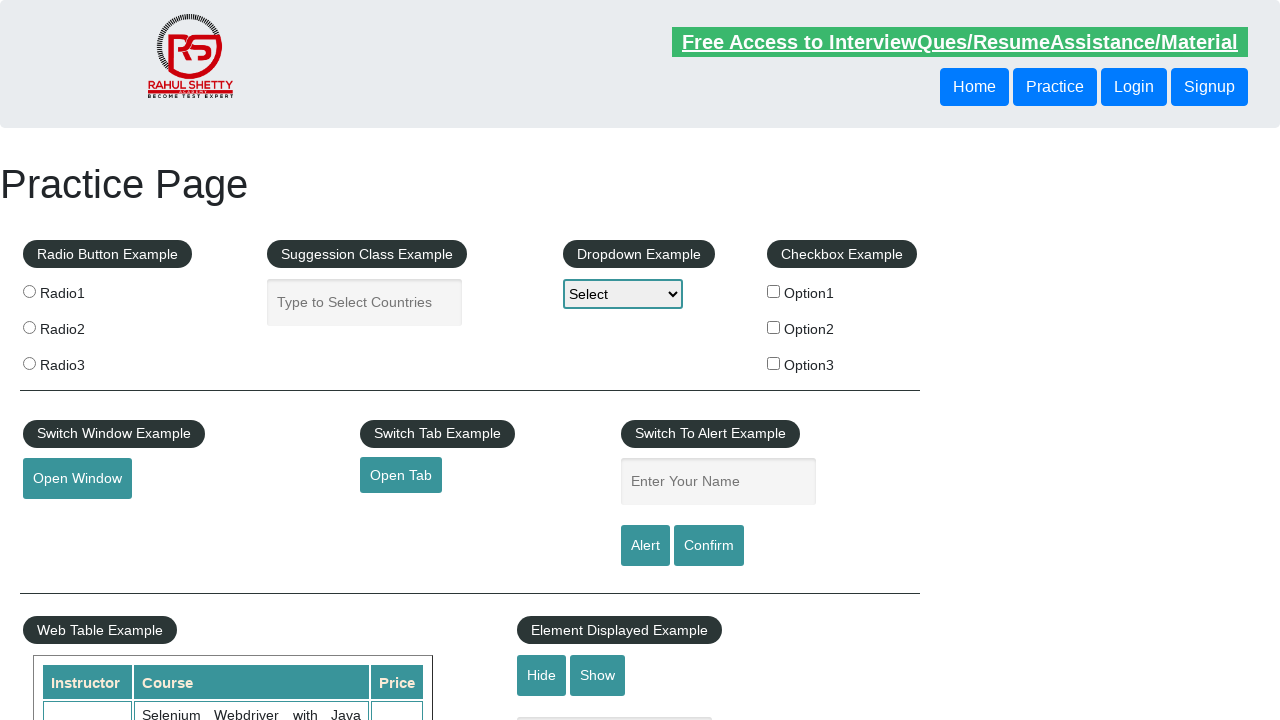